Navigates to a simple form page and locates the submit button element by its ID to verify it exists on the page.

Starting URL: http://suninjuly.github.io/simple_form_find_task.html

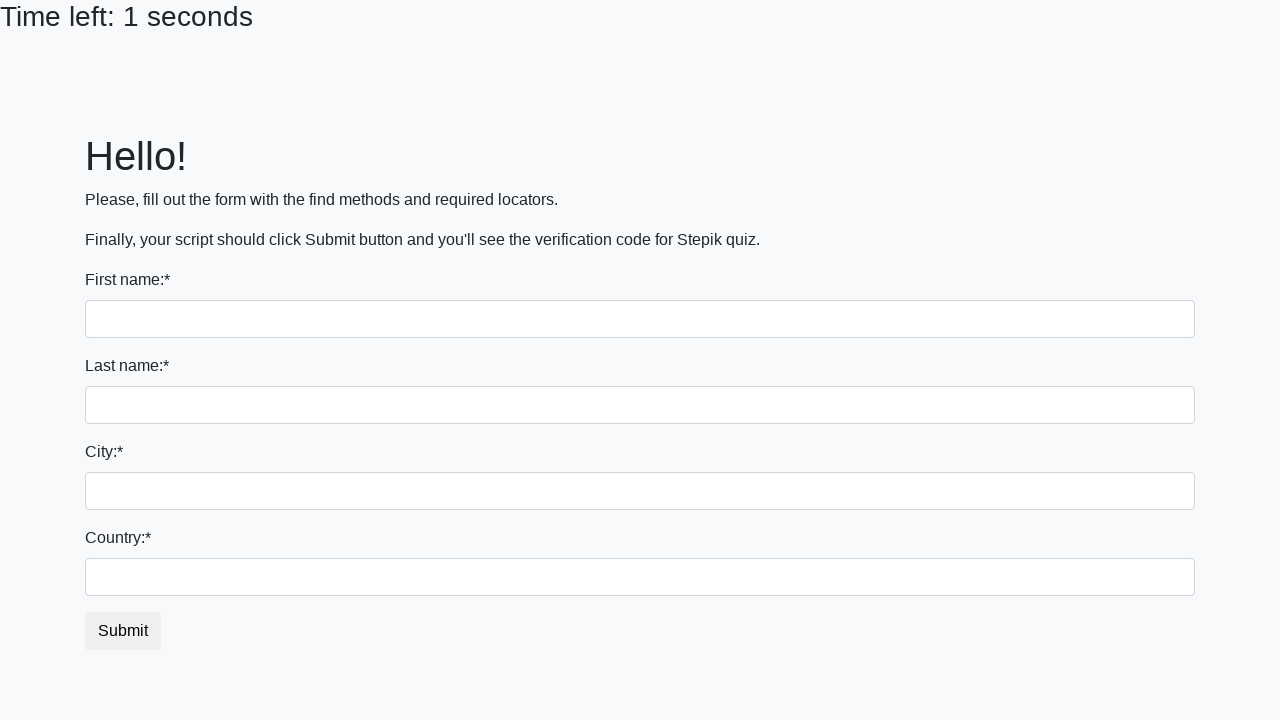

Located submit button element by ID '#submit_button'
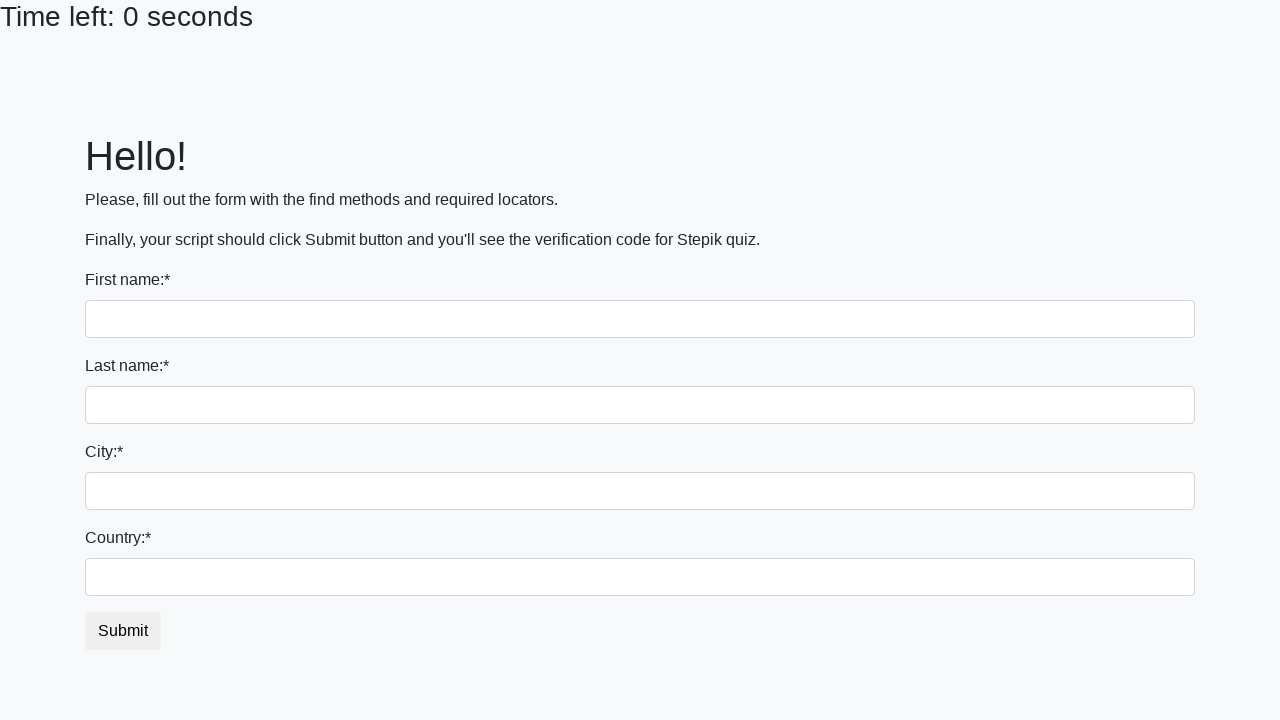

Submit button is visible on the page
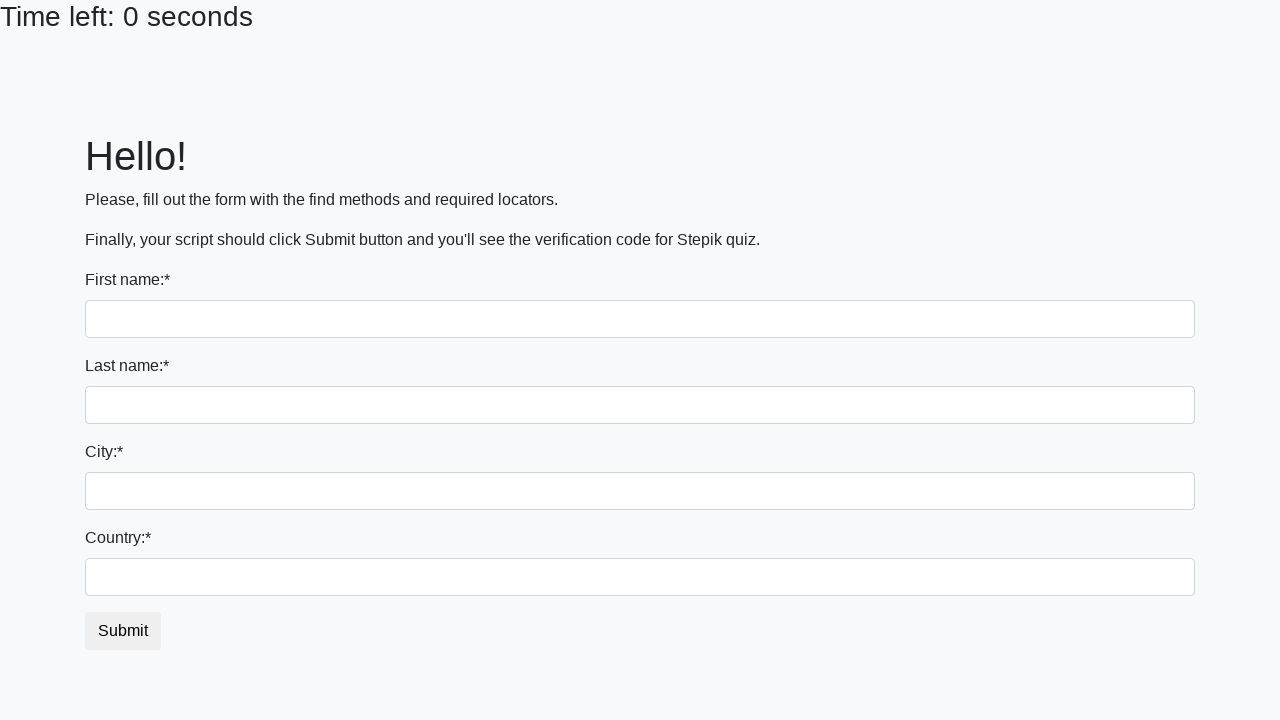

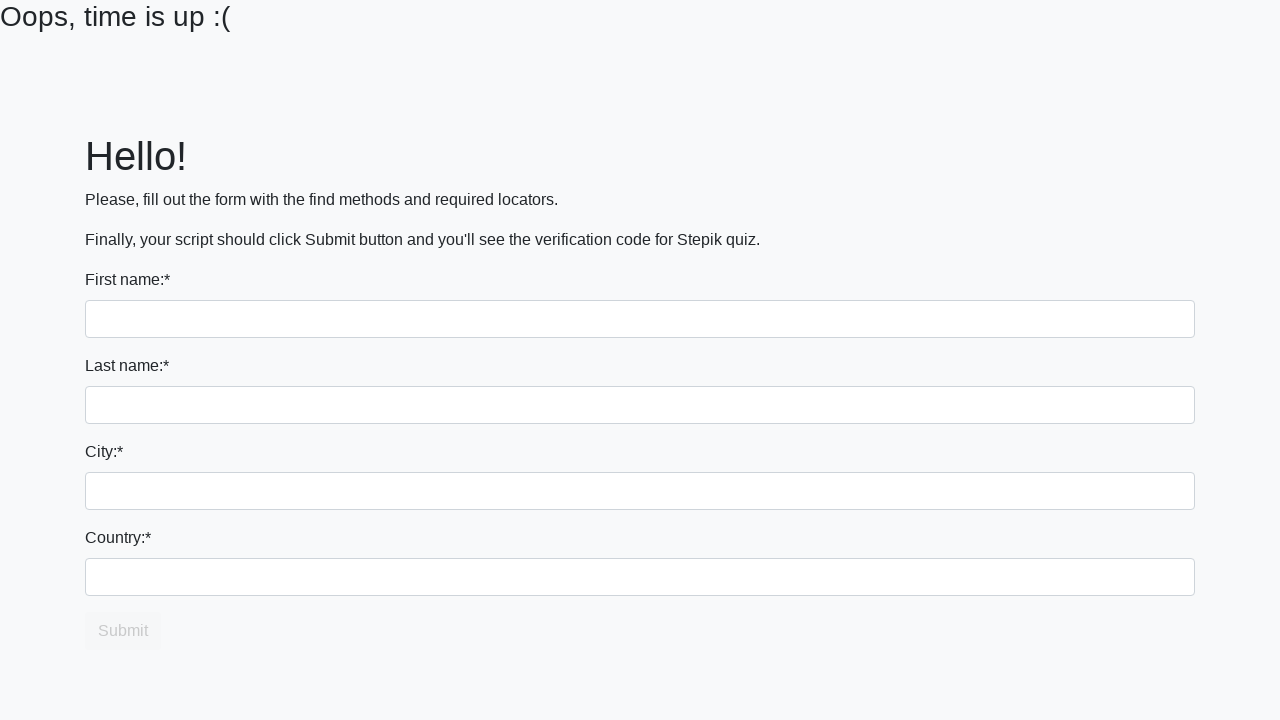